Tests handling nested iframes by navigating to the "Iframe with in an Iframe" section, switching into the outer frame, then into the inner frame, and filling a text input field.

Starting URL: http://demo.automationtesting.in/Frames.html

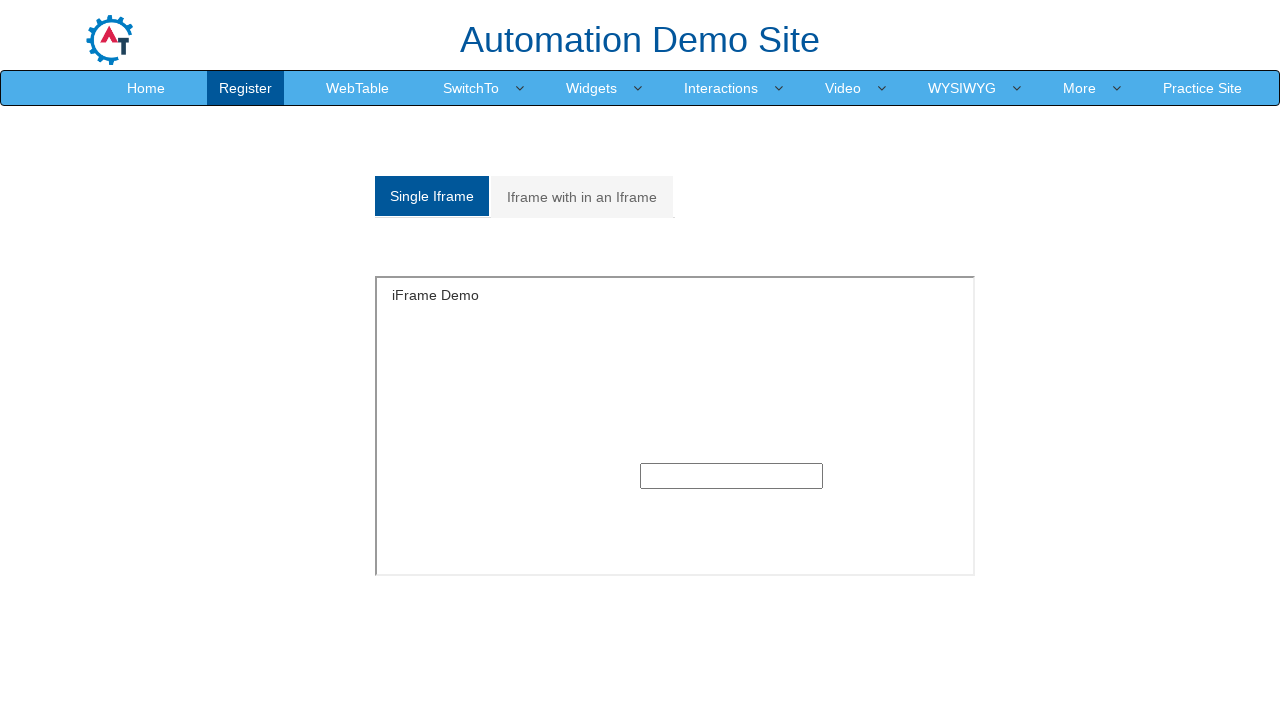

Clicked on 'Iframe with in an Iframe' tab at (582, 197) on a:text('Iframe with in an Iframe')
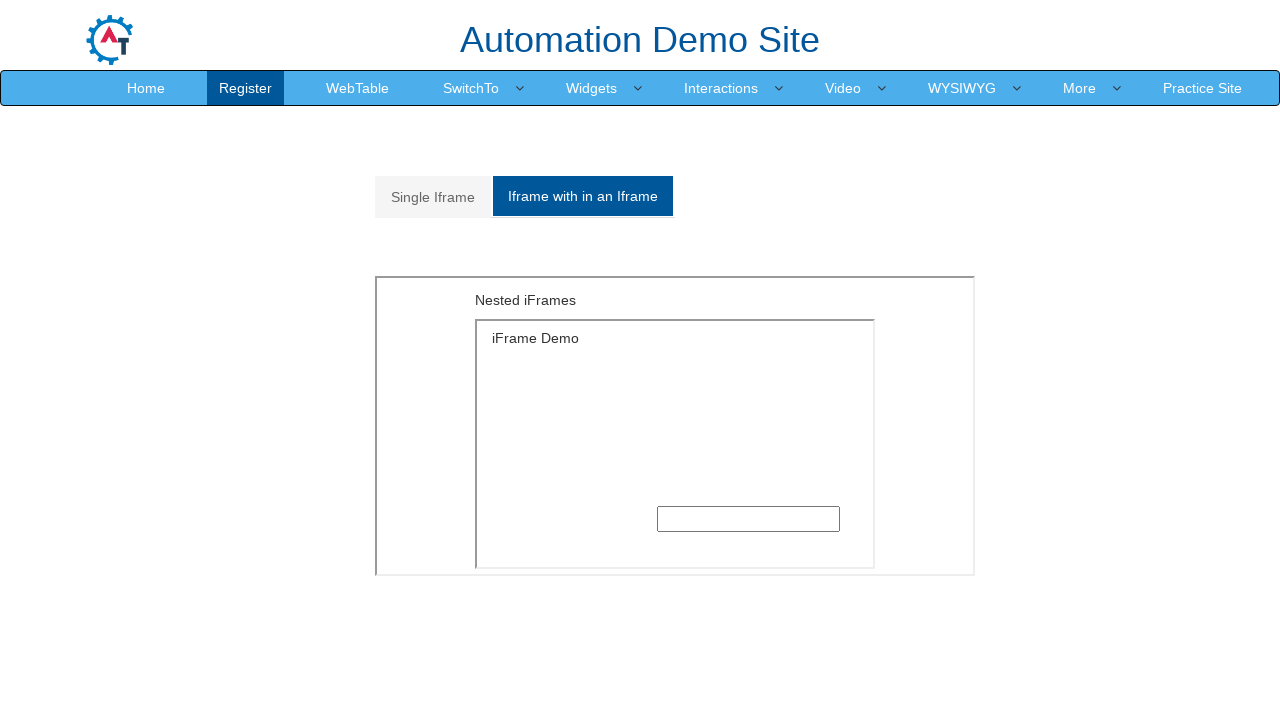

Waited for outer iframe to be present
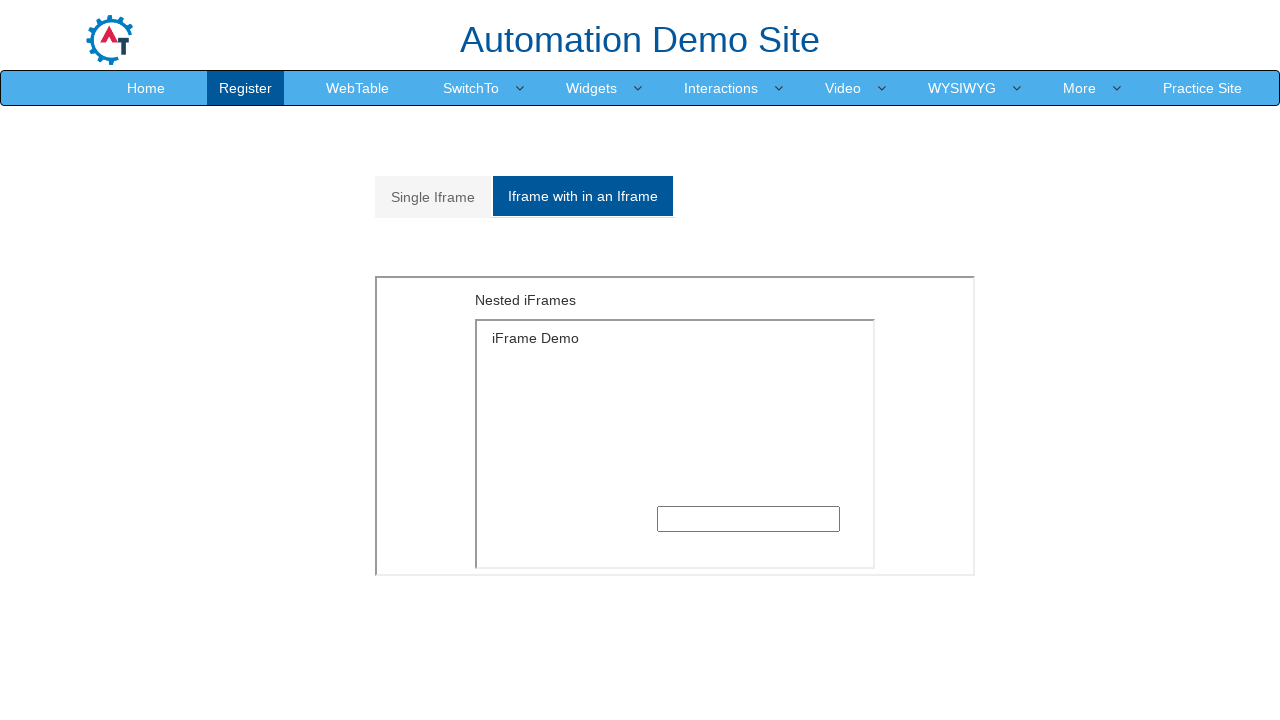

Located outer frame with src='MultipleFrames.html'
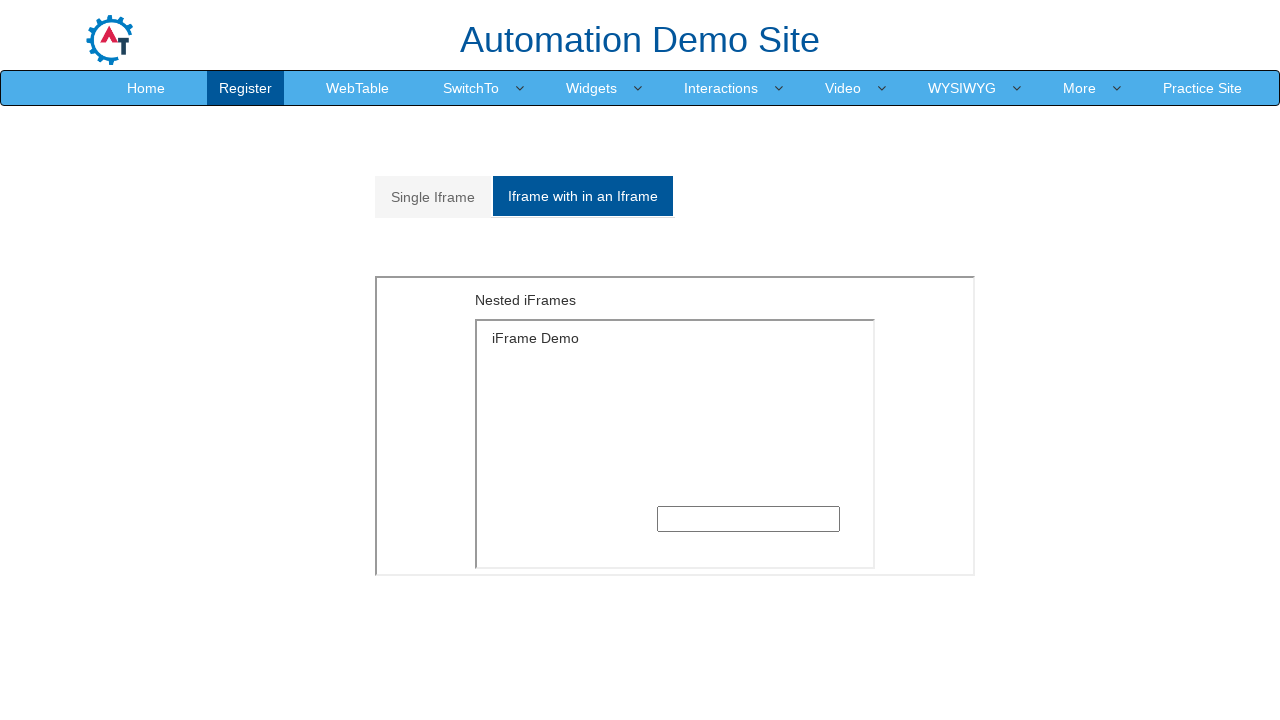

Located inner frame within outer frame
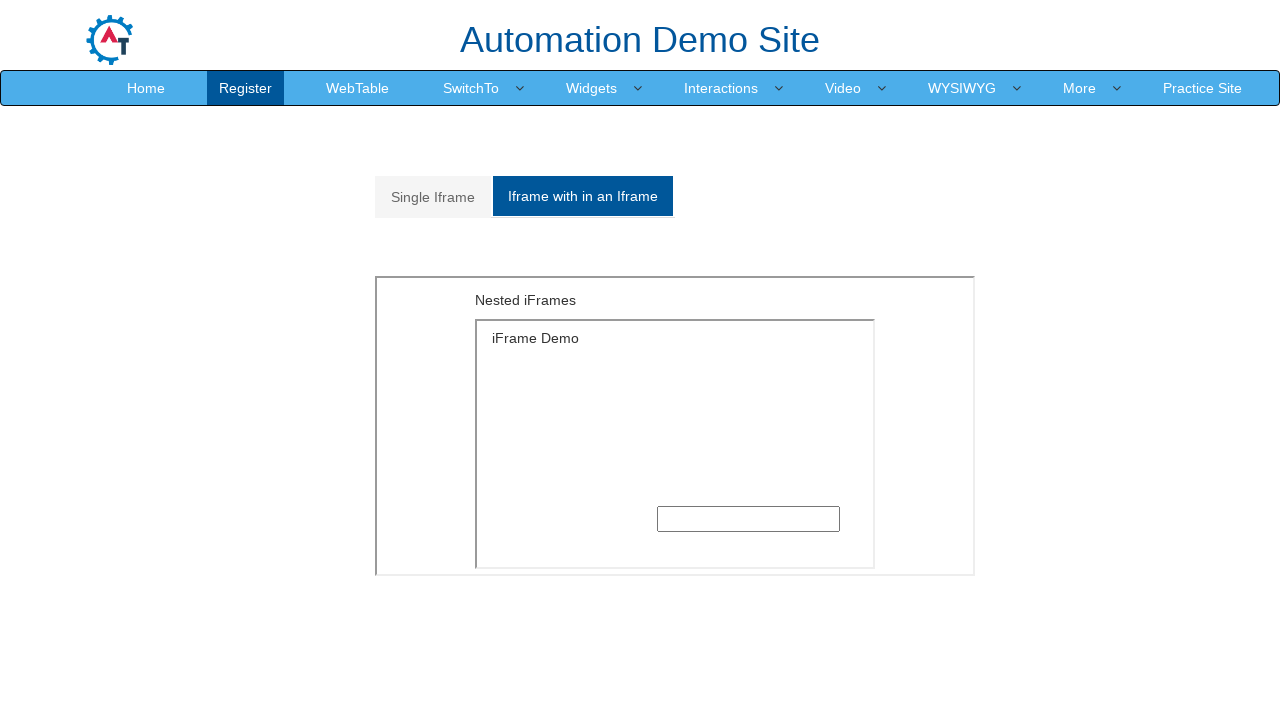

Filled text input in nested iframe with 'welcome to frame' on iframe[src='MultipleFrames.html'] >> internal:control=enter-frame >> iframe >> i
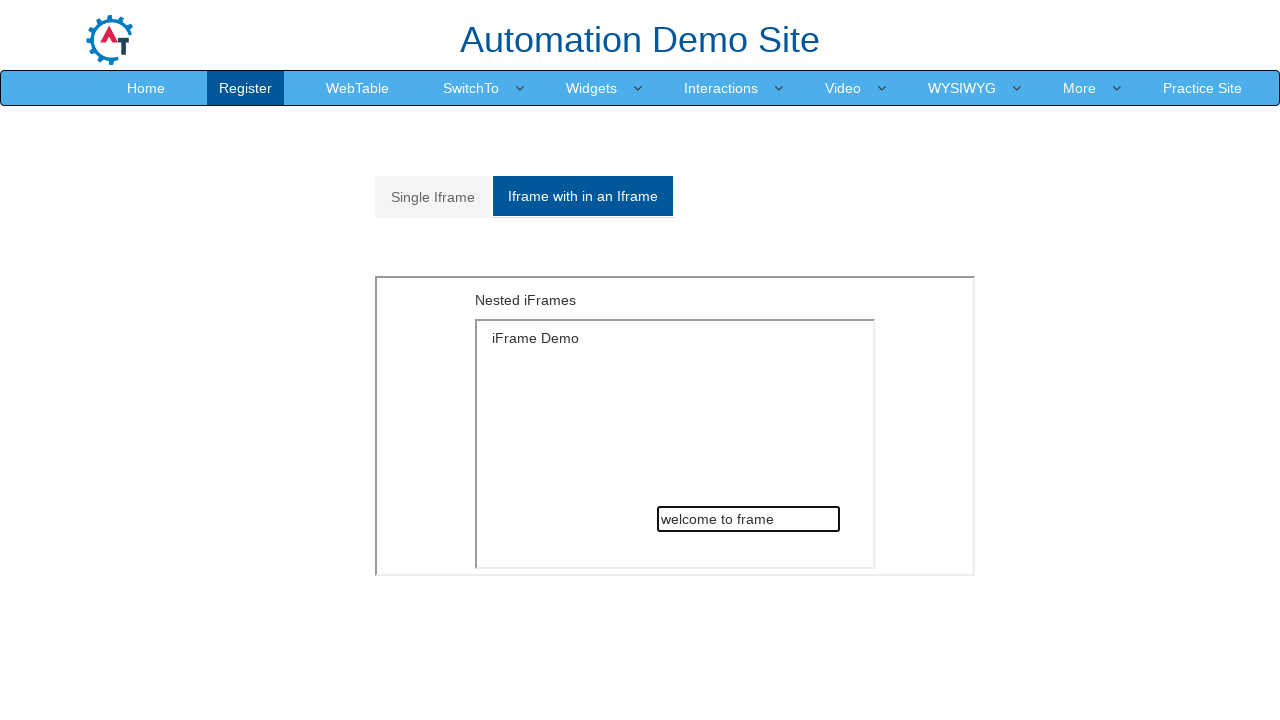

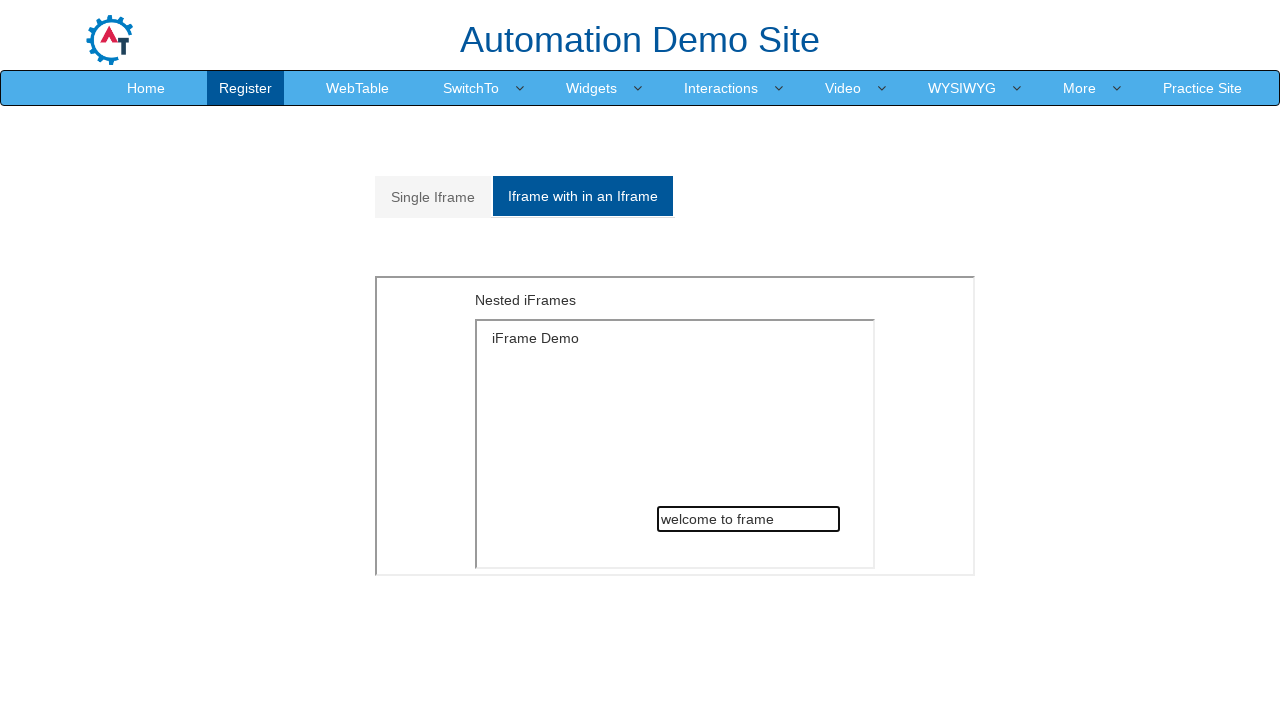